Tests scrolling functionality on a page and within a table component, then validates that the sum of values in a table column matches the displayed total

Starting URL: https://rahulshettyacademy.com/AutomationPractice/

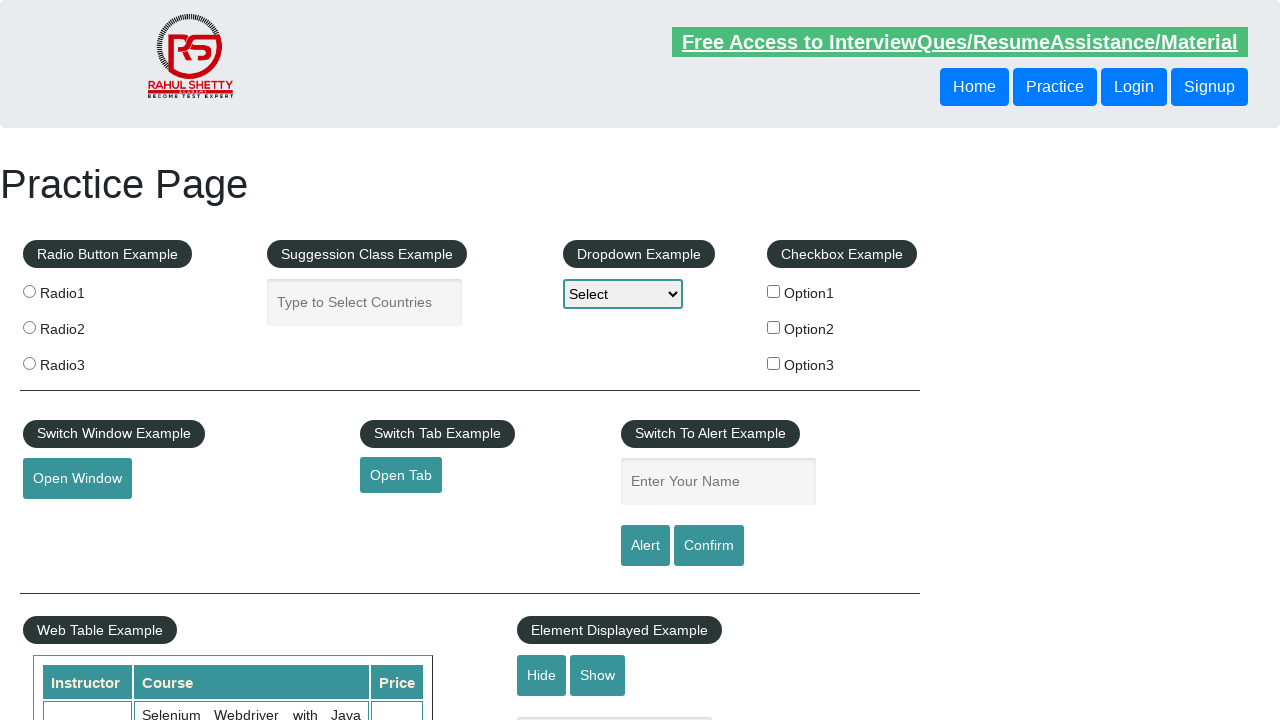

Scrolled down page by 500 pixels
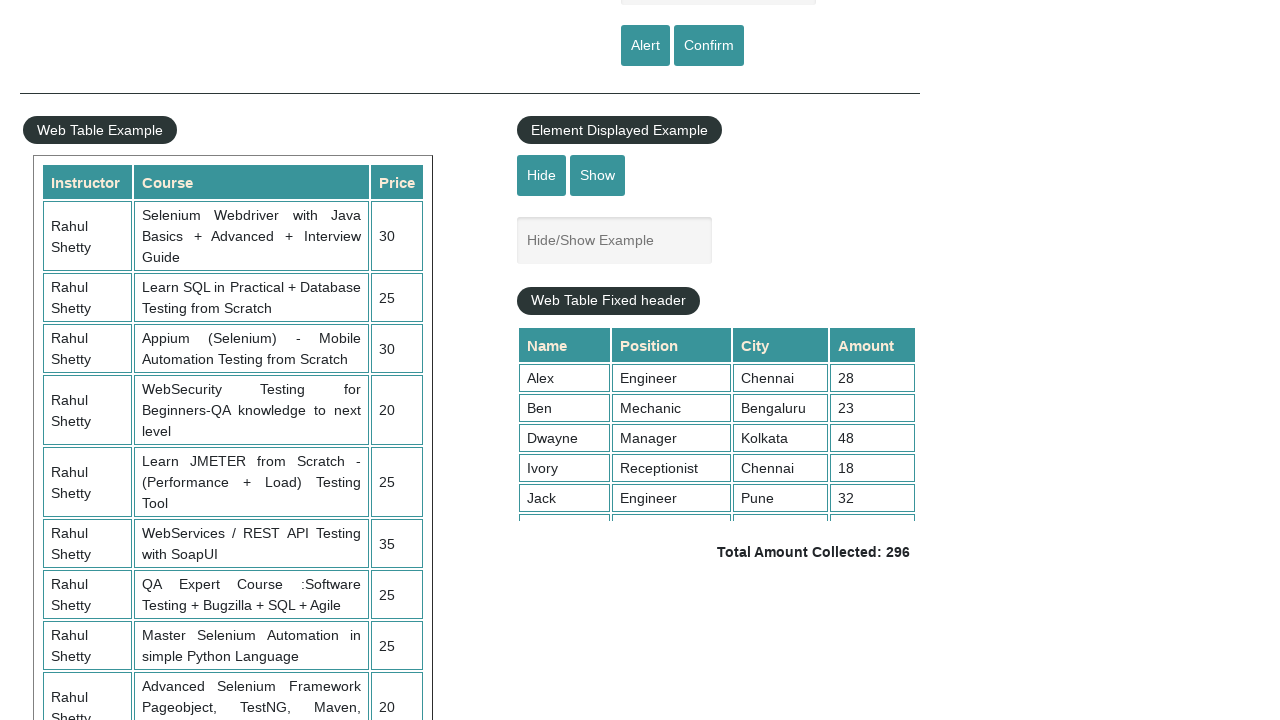

Waited 1000ms for page scroll to complete
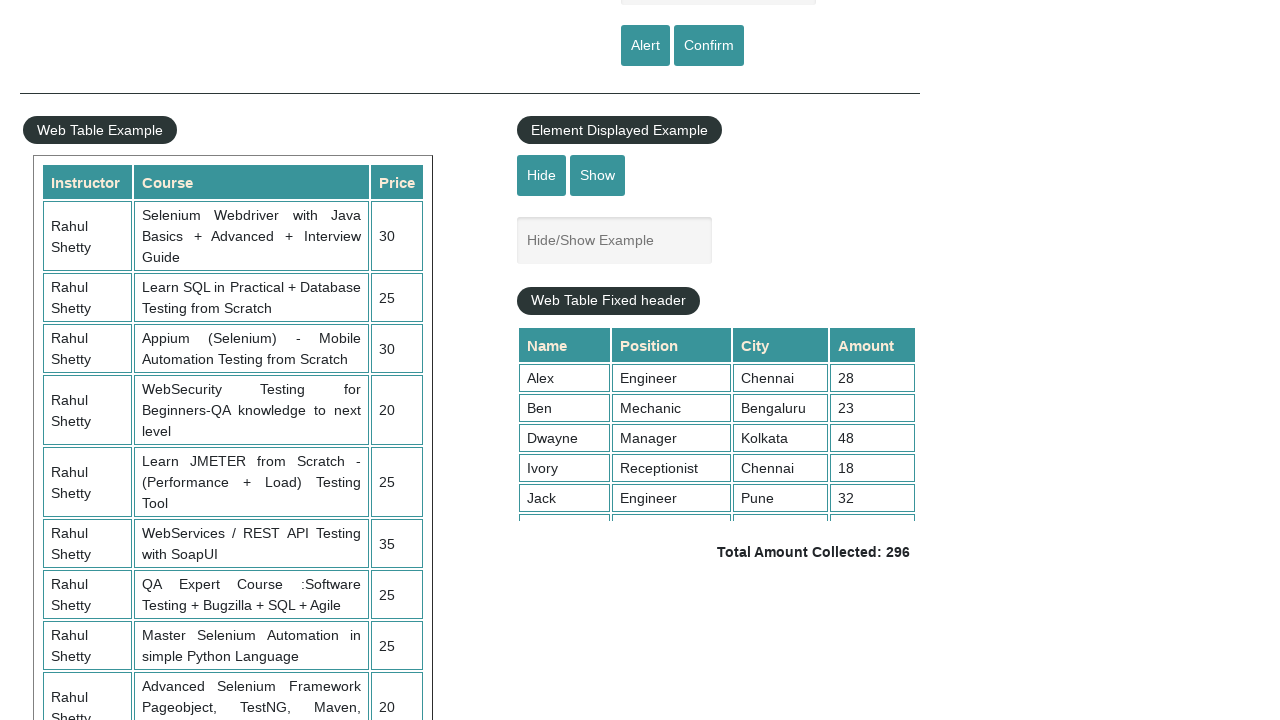

Scrolled table component to top position 5000
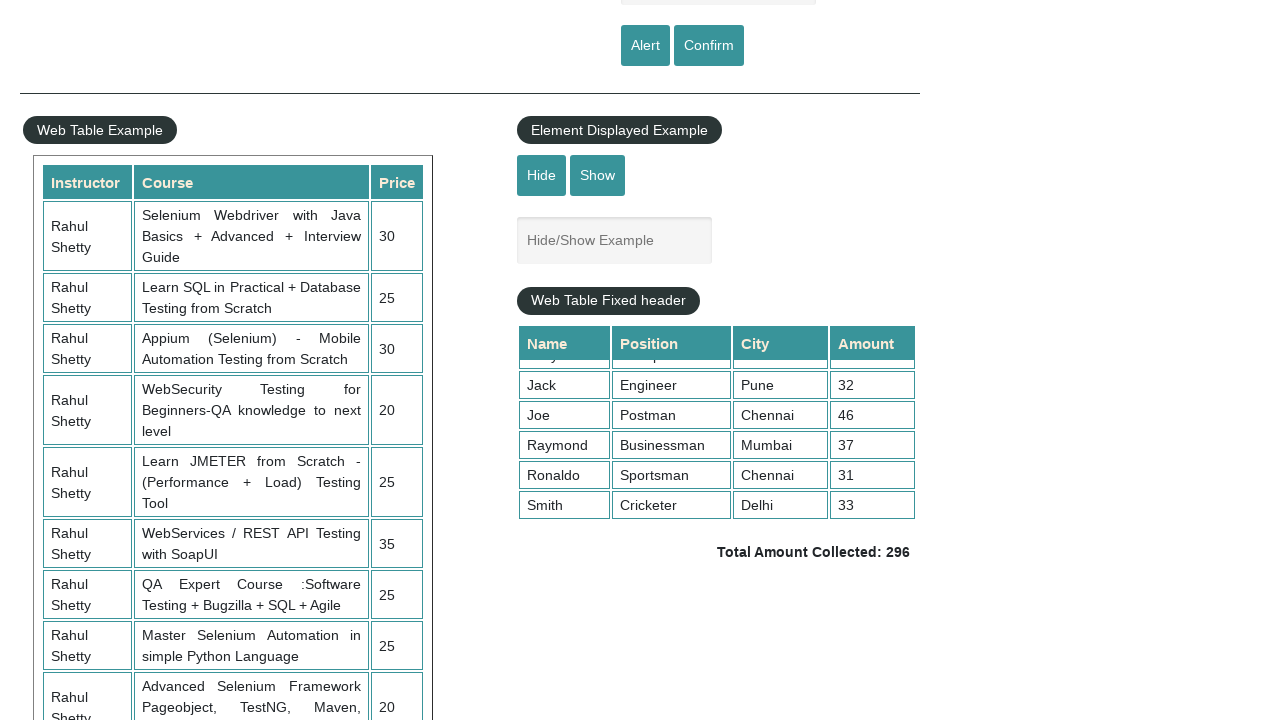

Waited 1000ms for table scroll to complete
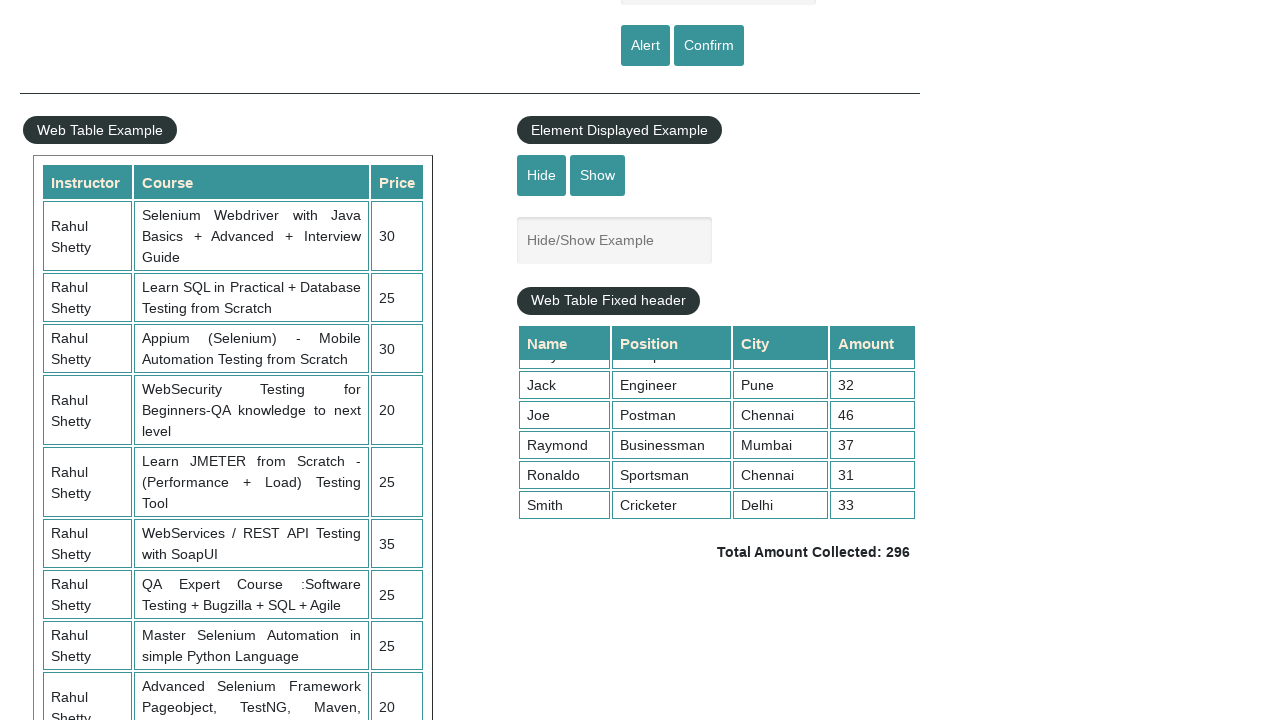

Retrieved all values from 4th column of table (found 9 values)
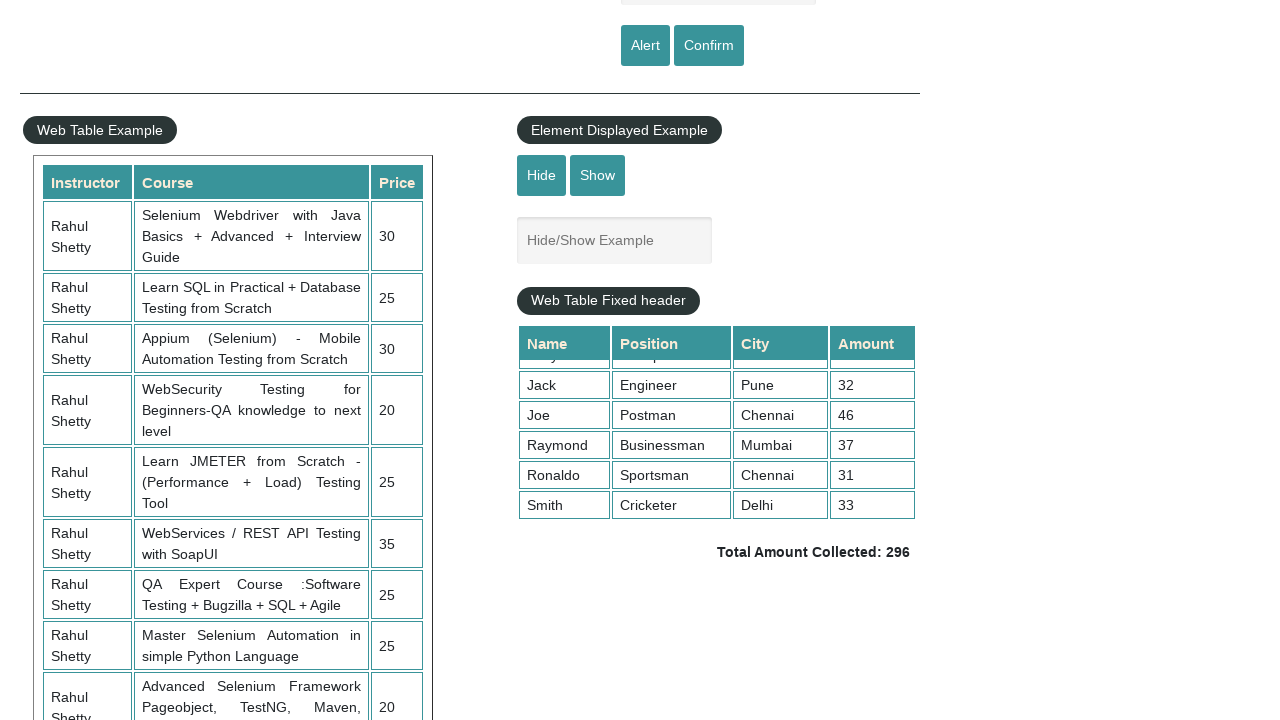

Calculated sum of all table column values: 296
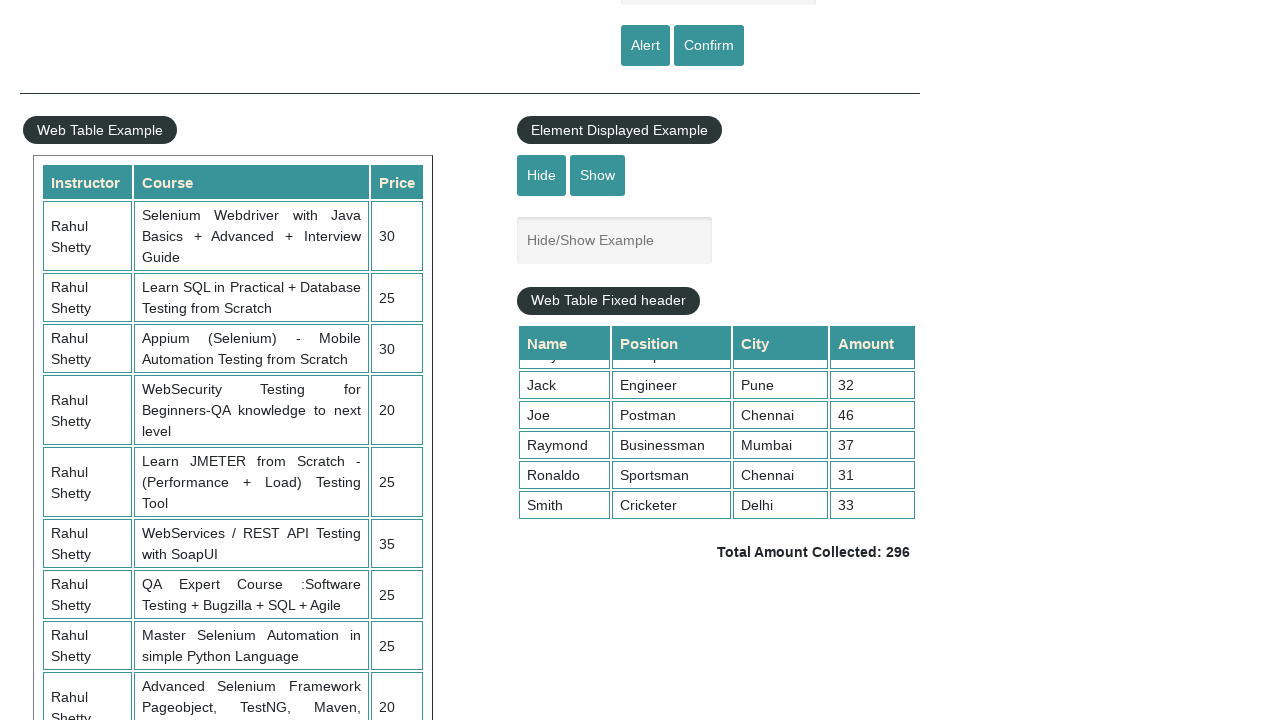

Retrieved displayed total amount from page
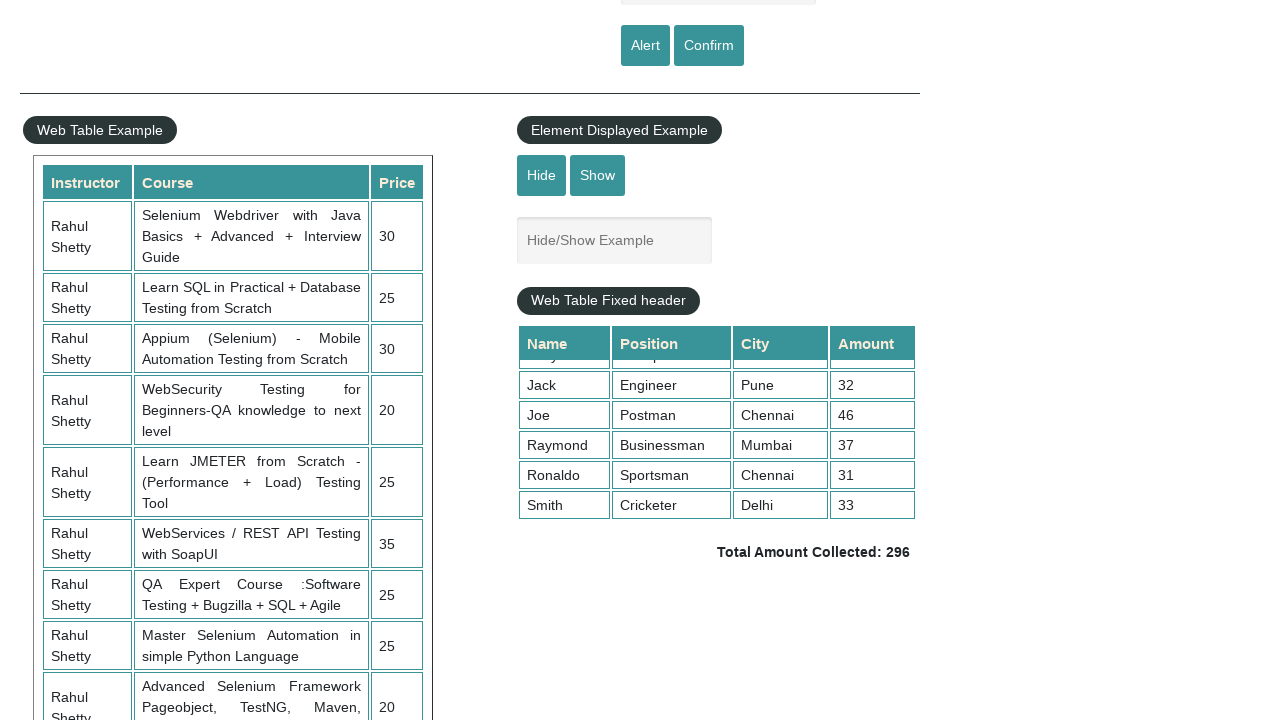

Parsed displayed total value: 296
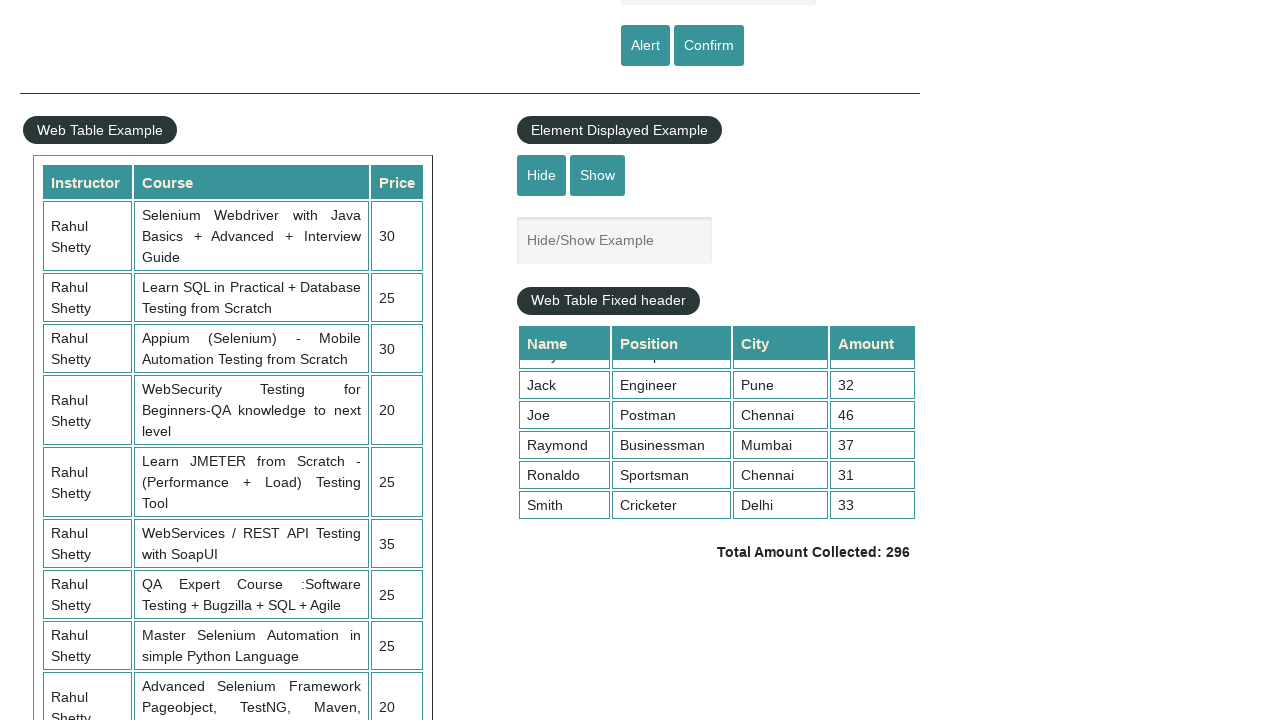

Asserted that calculated sum (296) matches displayed total (296)
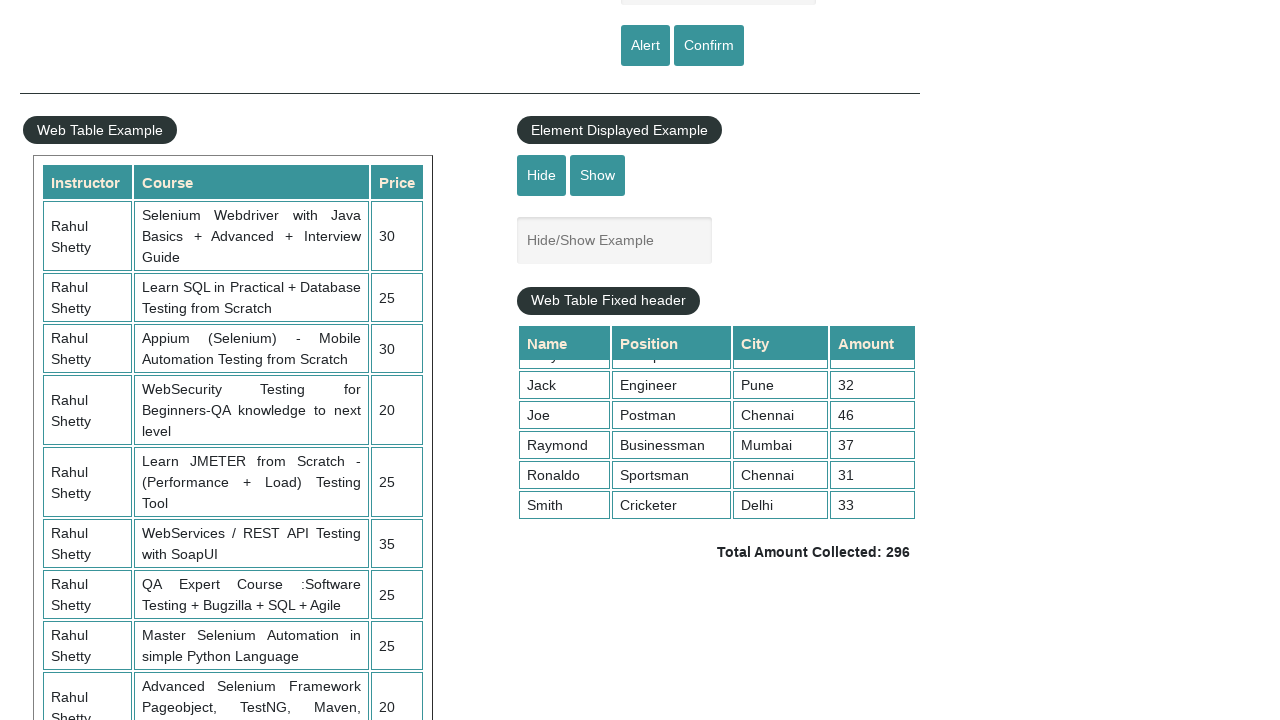

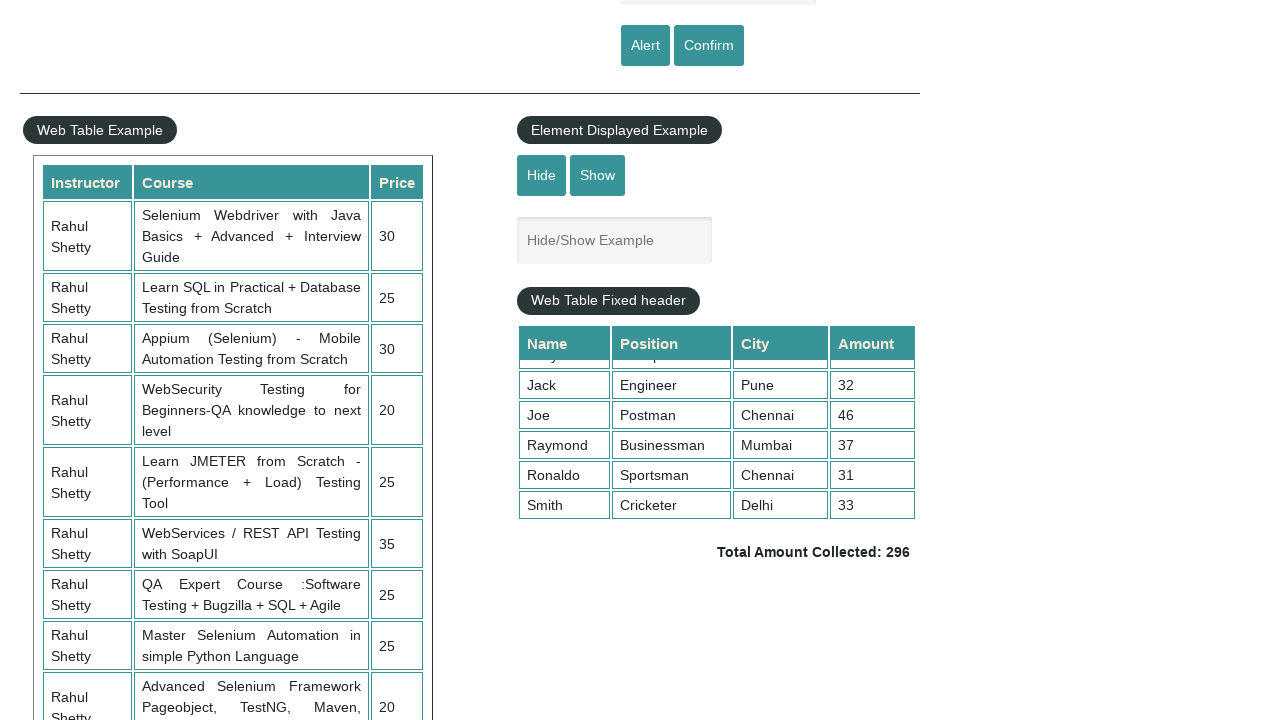